Tests drag and drop functionality by dragging an element and dropping it onto a target area within an iframe

Starting URL: http://jqueryui.com/droppable

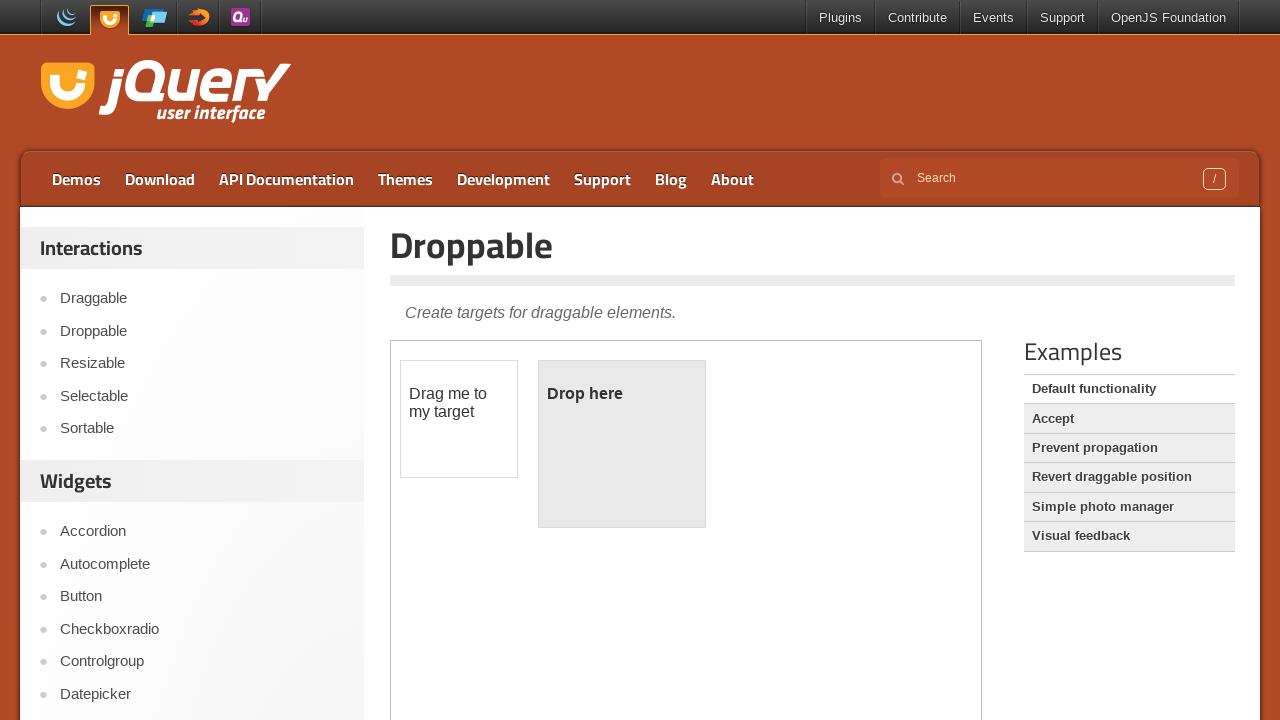

Located the first iframe containing drag-drop elements
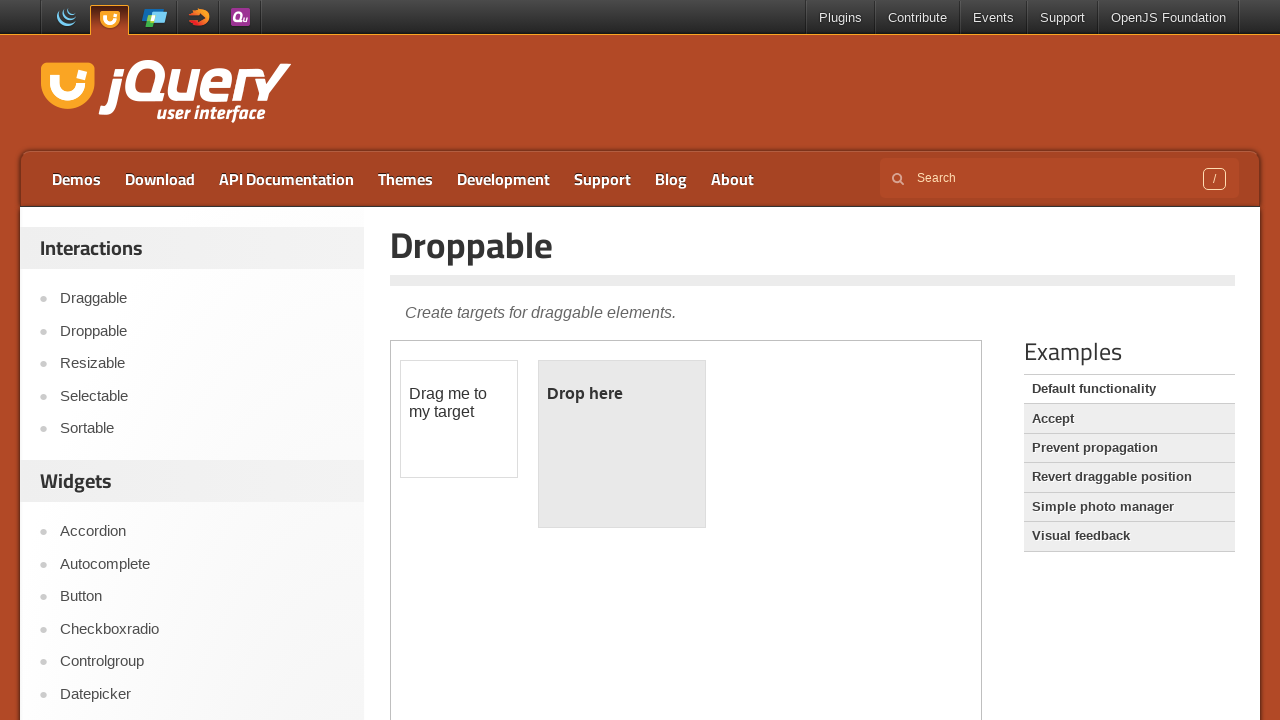

Dragged the draggable element and dropped it onto the droppable target area at (622, 444)
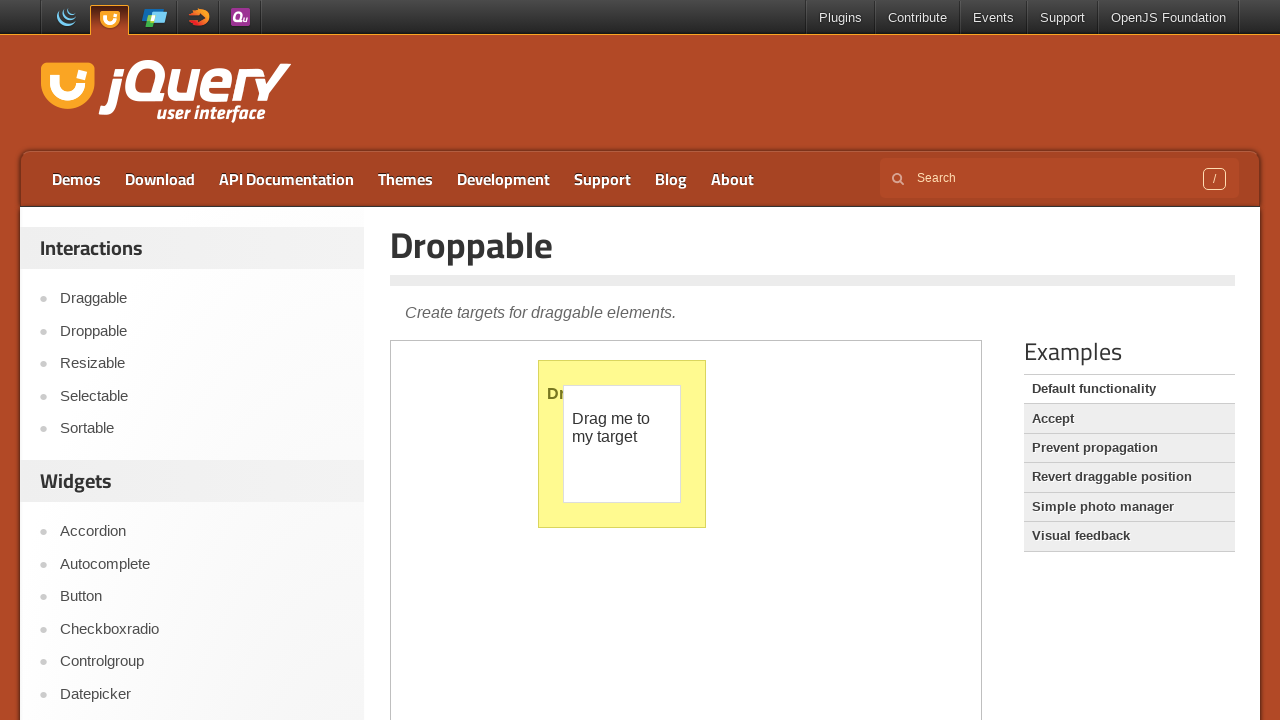

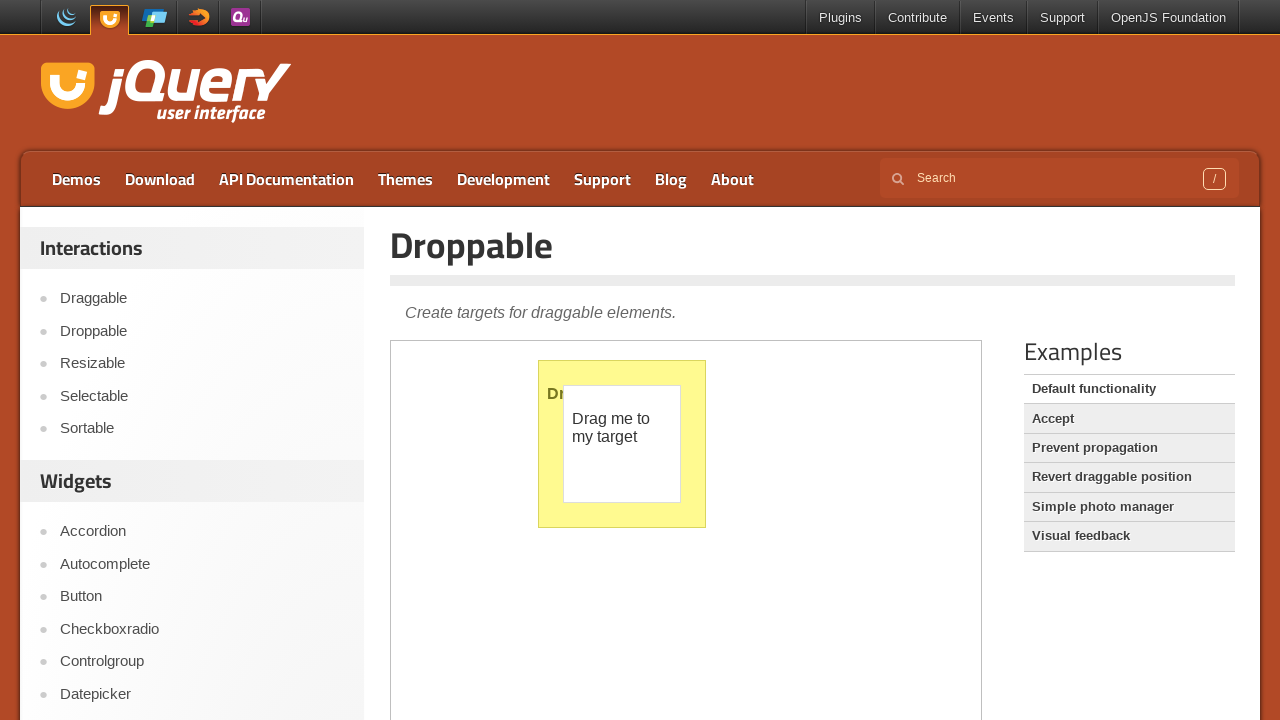